Tests mouse hover functionality by moving the cursor over user avatar images to reveal hidden content

Starting URL: https://the-internet.herokuapp.com/hovers

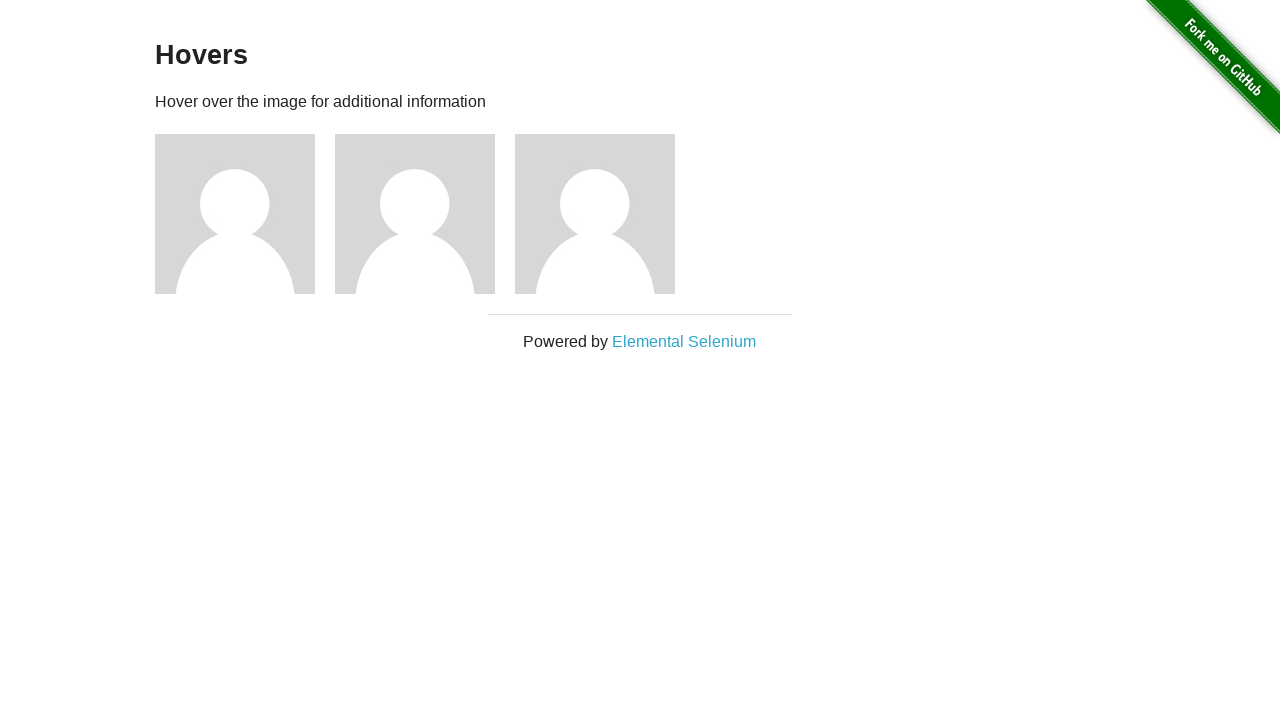

Located the first user avatar image
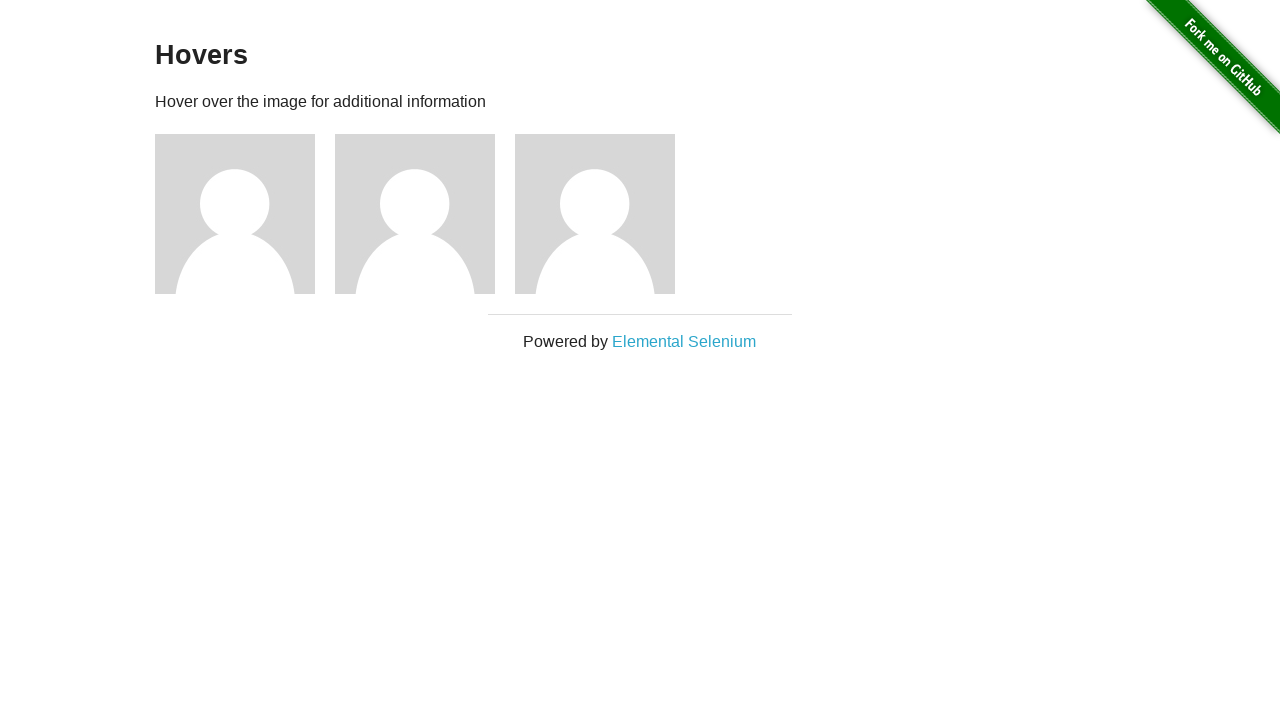

Hovered over the first avatar image to reveal hidden content at (235, 214) on (//img[@src='/img/avatar-blank.jpg'])[1]
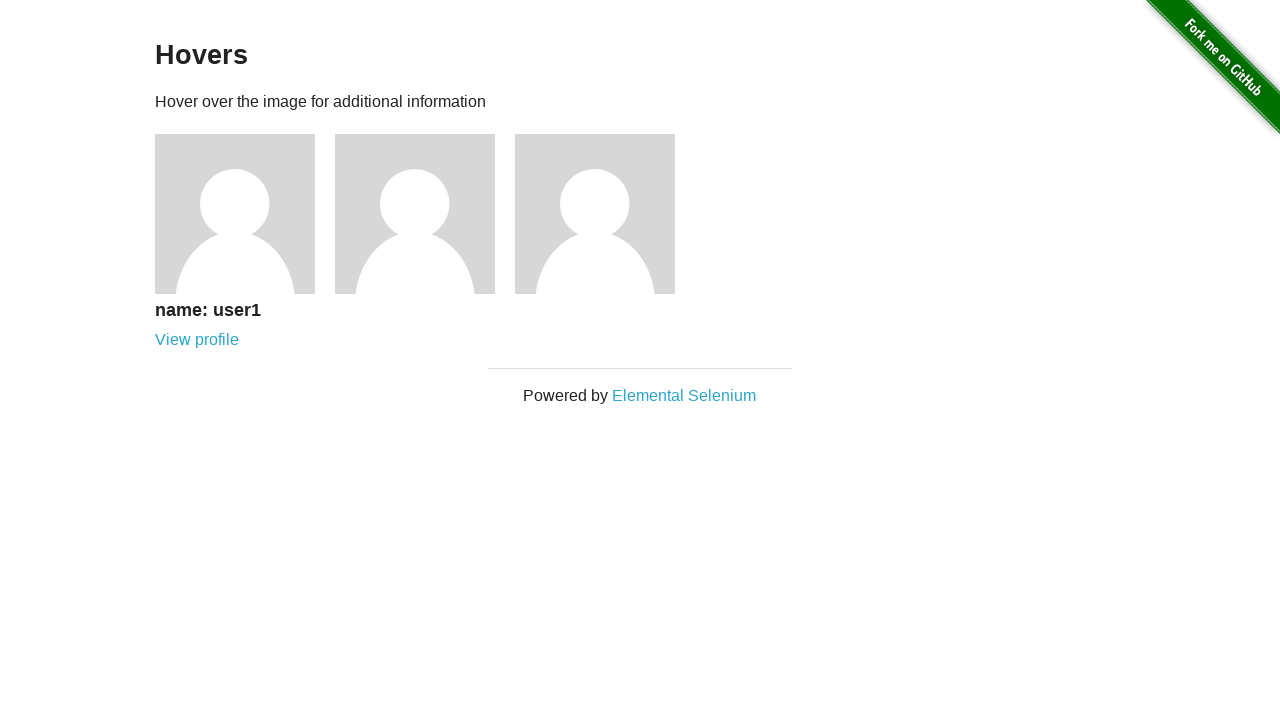

Hovered over avatar image at offset position (10, 5) at (165, 139) on (//img[@src='/img/avatar-blank.jpg'])[1]
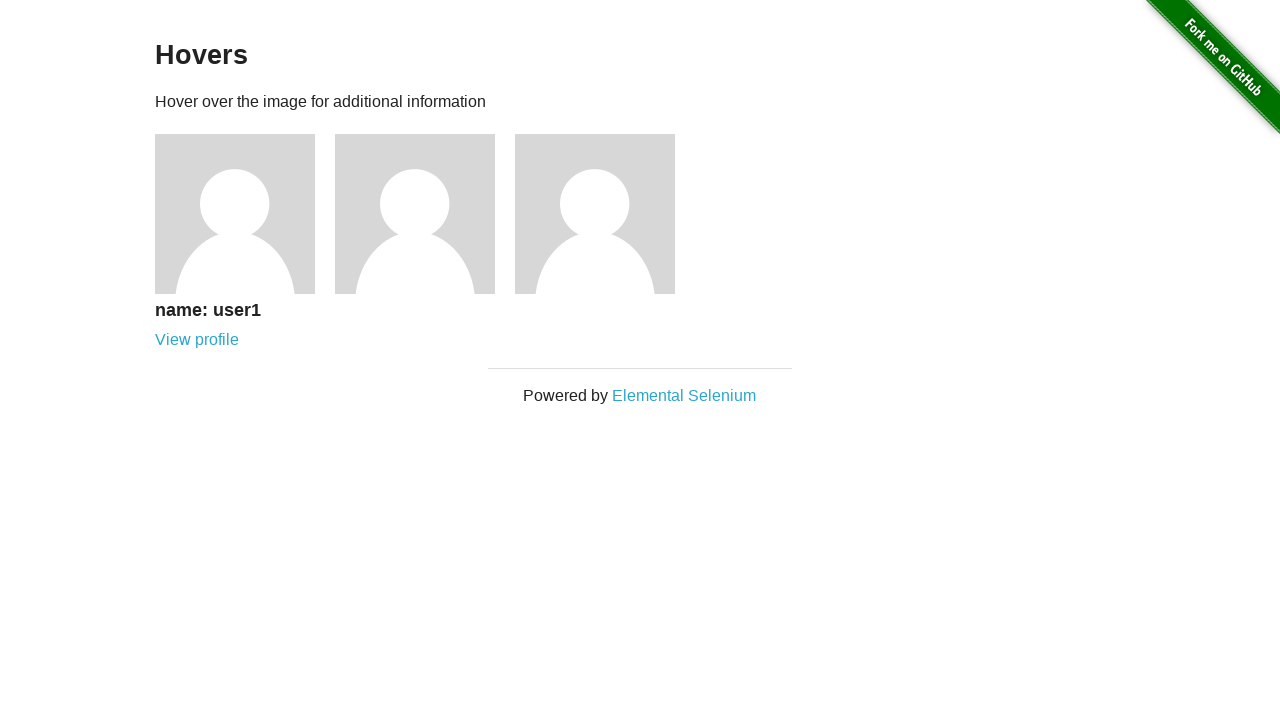

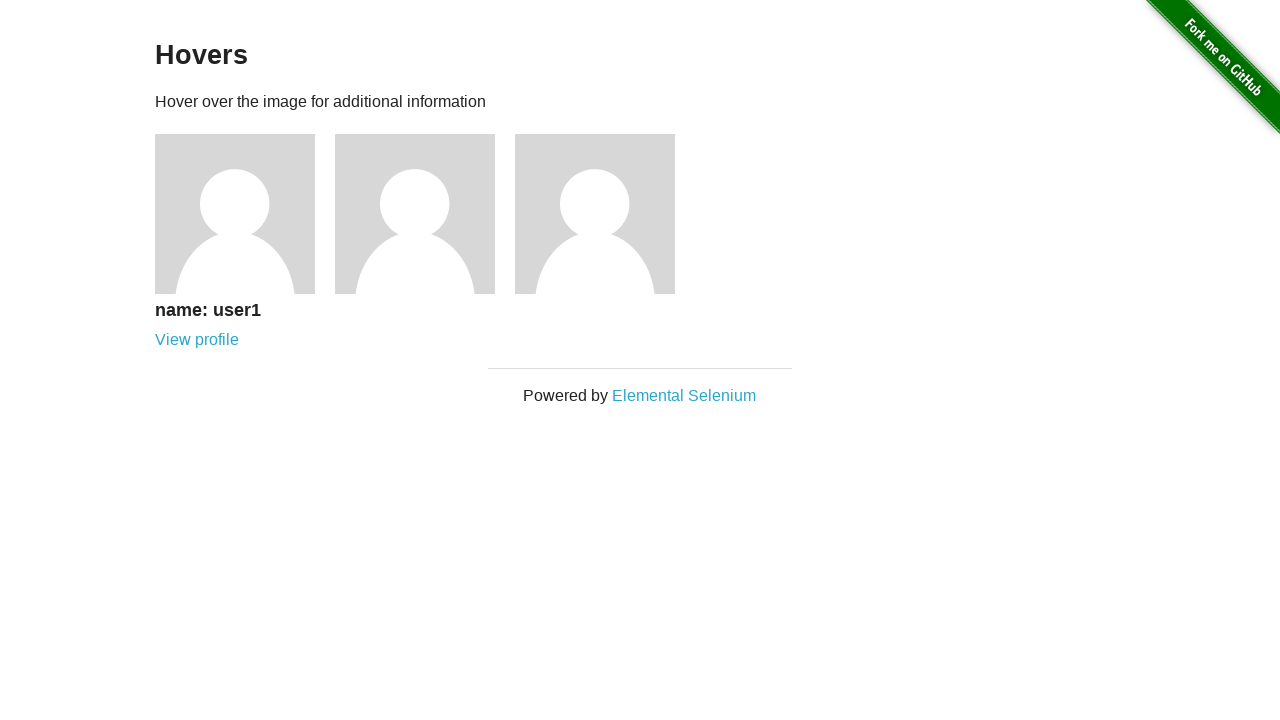